Tests JavaScript prompt alert handling by clicking the JS Prompt button, interacting with the alert dialog, and verifying the alert text

Starting URL: https://the-internet.herokuapp.com/javascript_alerts

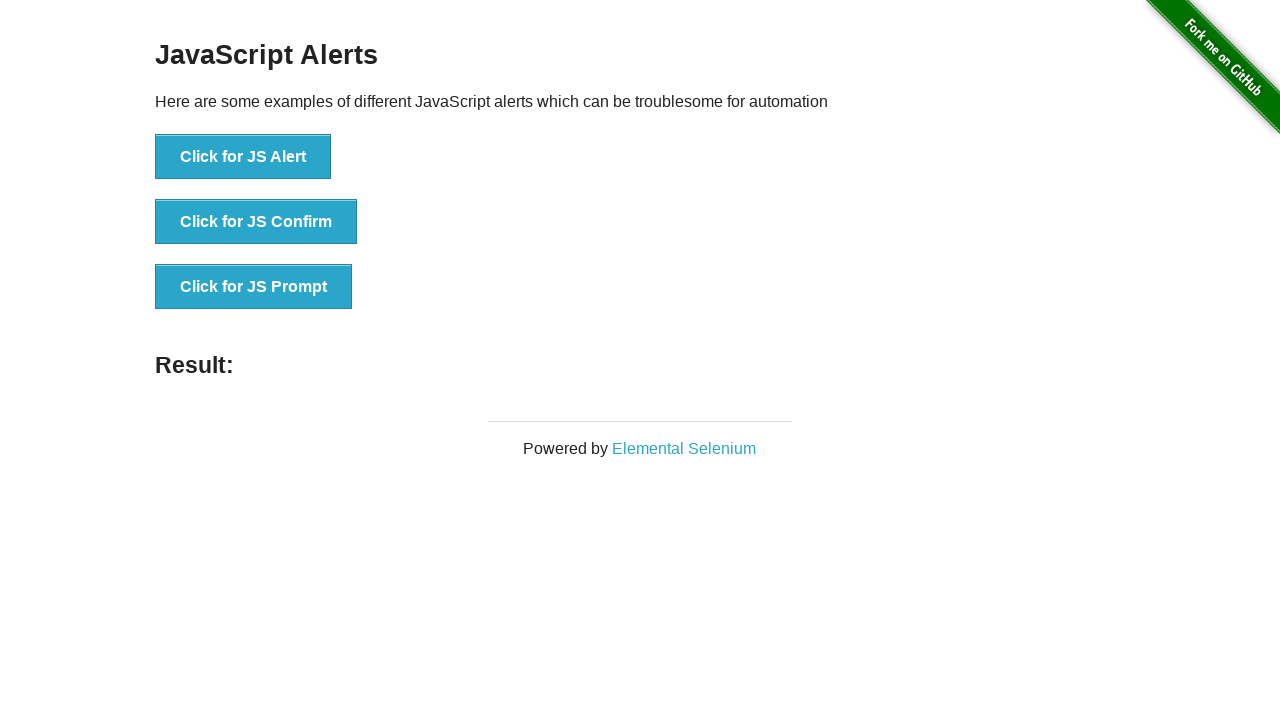

Dialog appeared with message: I am a JS prompt at (254, 287) on button[onclick='jsPrompt()']
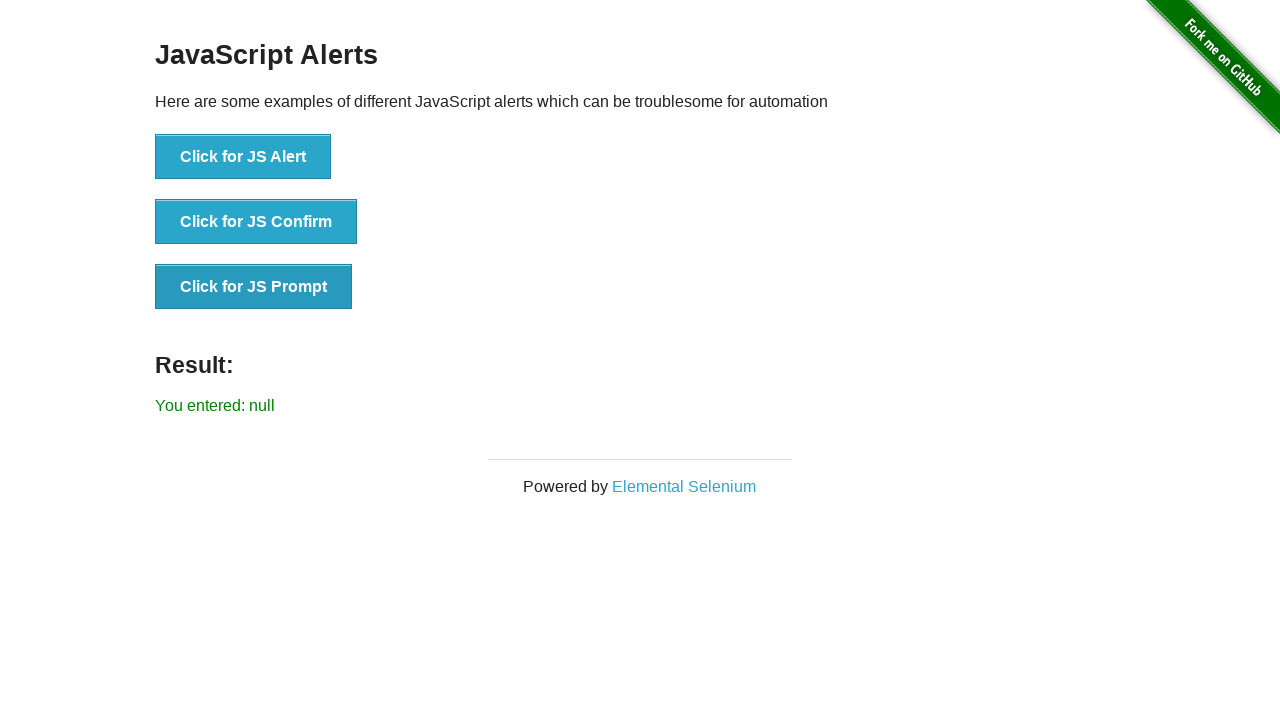

Clicked the JS Prompt button and handled the alert dialog by accepting with 'Selenium Testing' at (254, 287) on button[onclick='jsPrompt()']
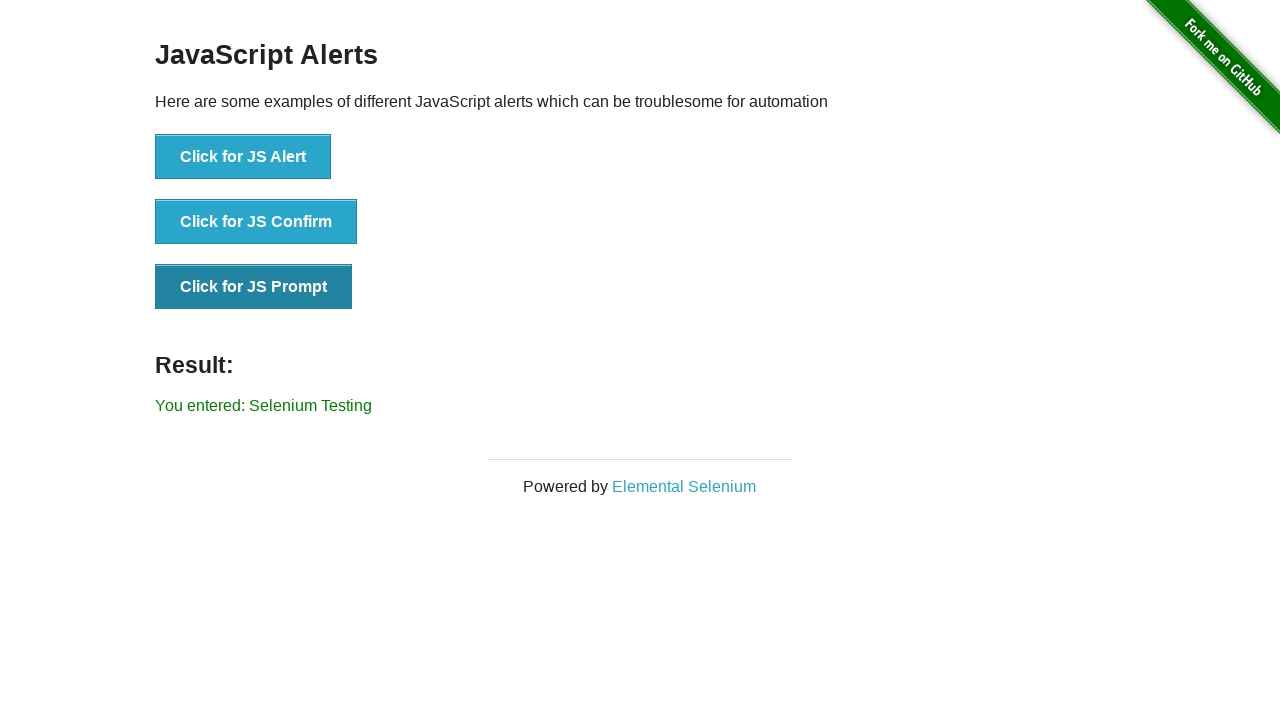

Alert result message appeared on the page
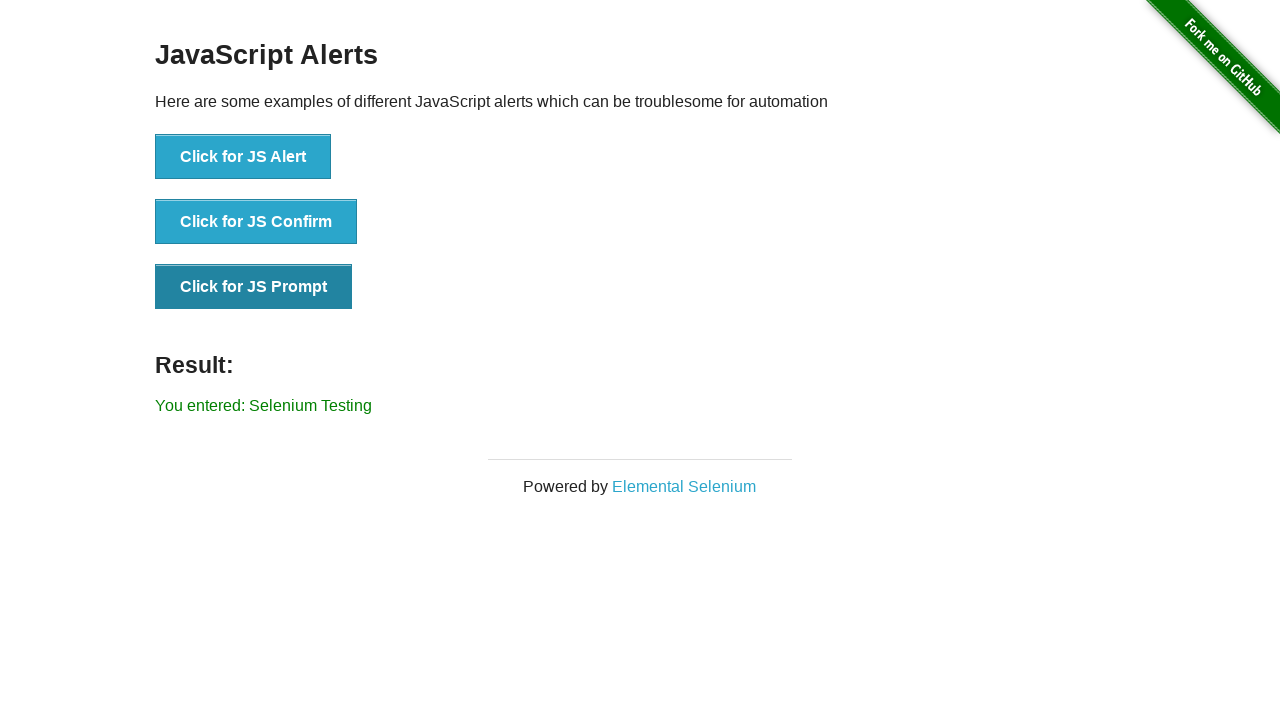

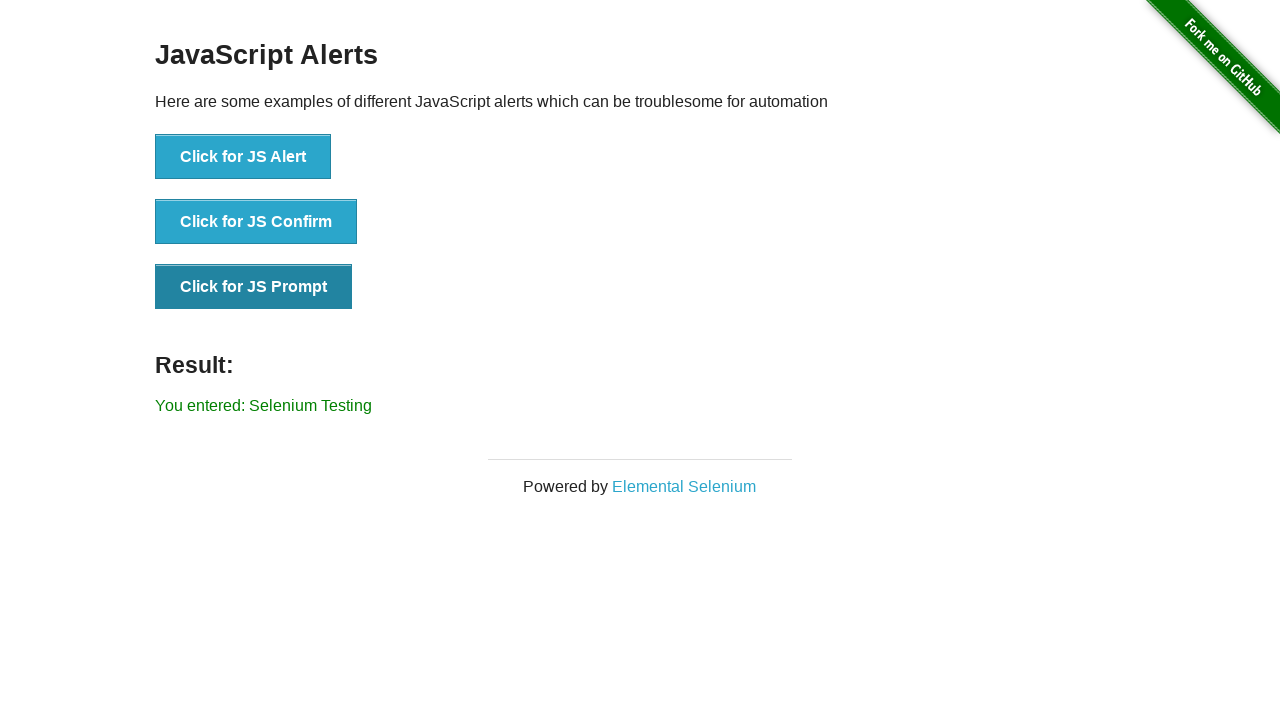